Tests autocomplete functionality by typing a partial query, navigating through suggestions using arrow keys, and selecting an option with Enter.

Starting URL: http://qaclickacademy.com/practice.php

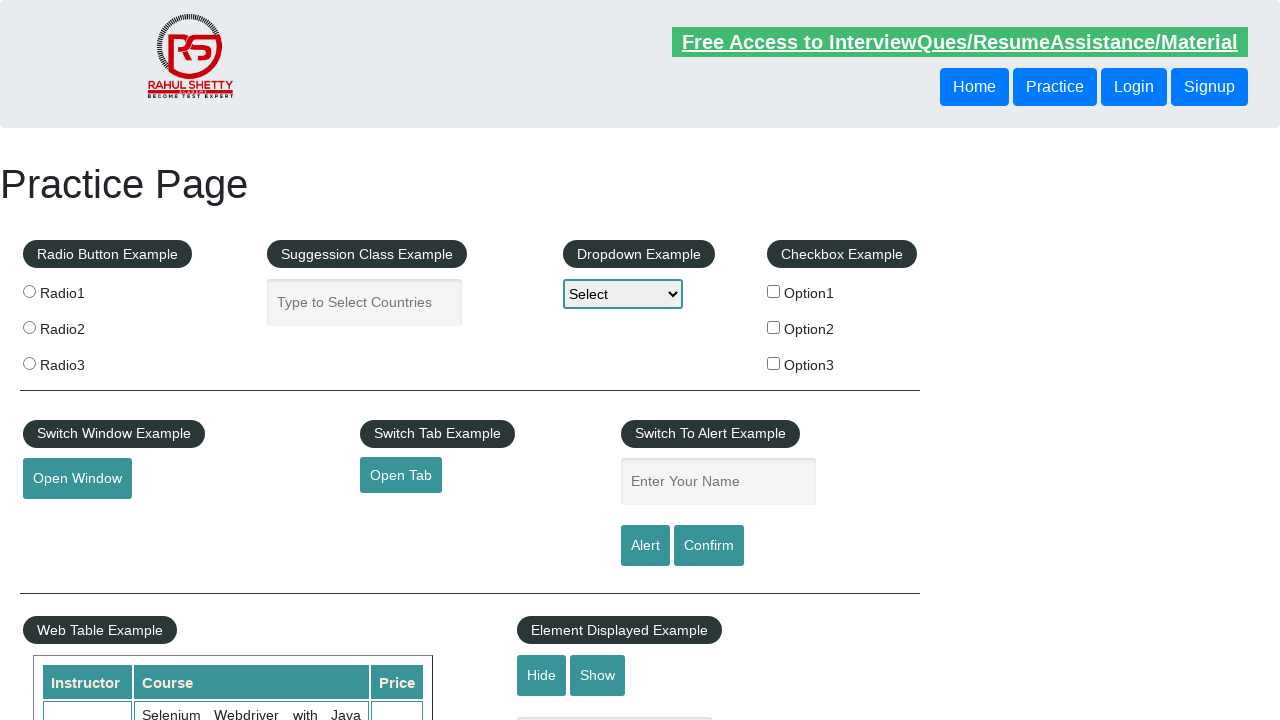

Filled autocomplete field with partial query 'ind' on #autocomplete
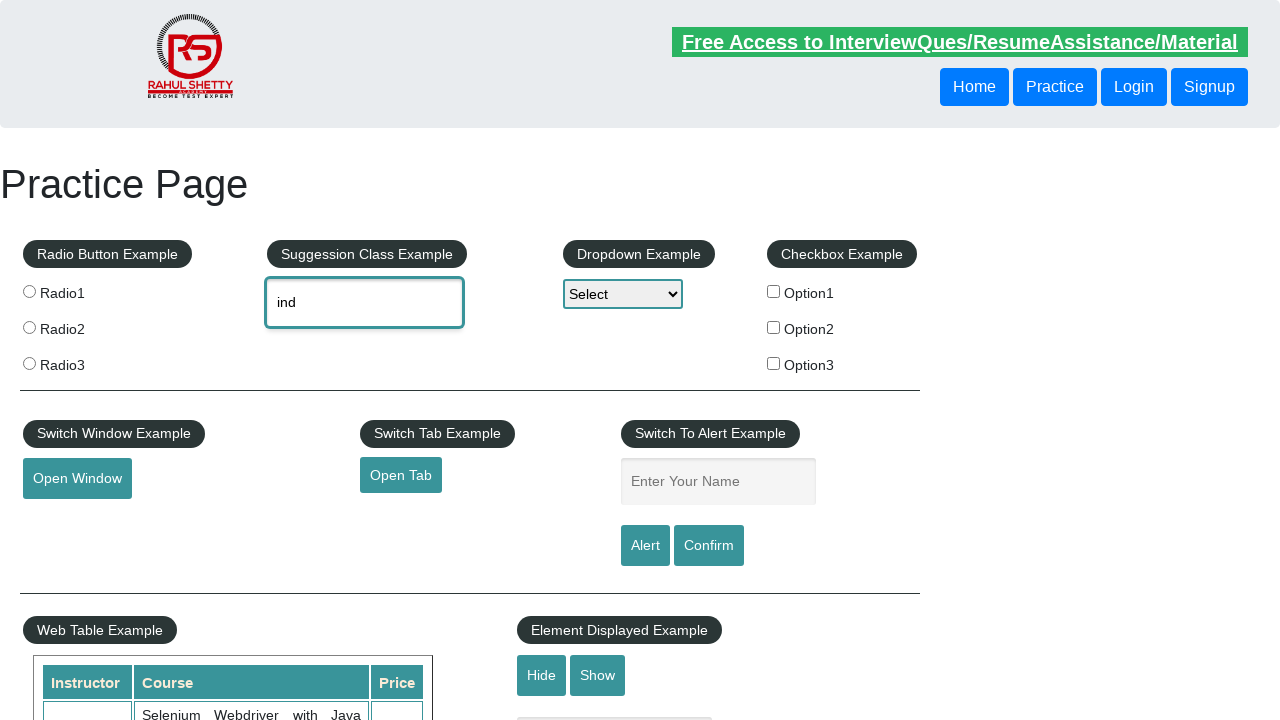

Waited for autocomplete suggestions to appear
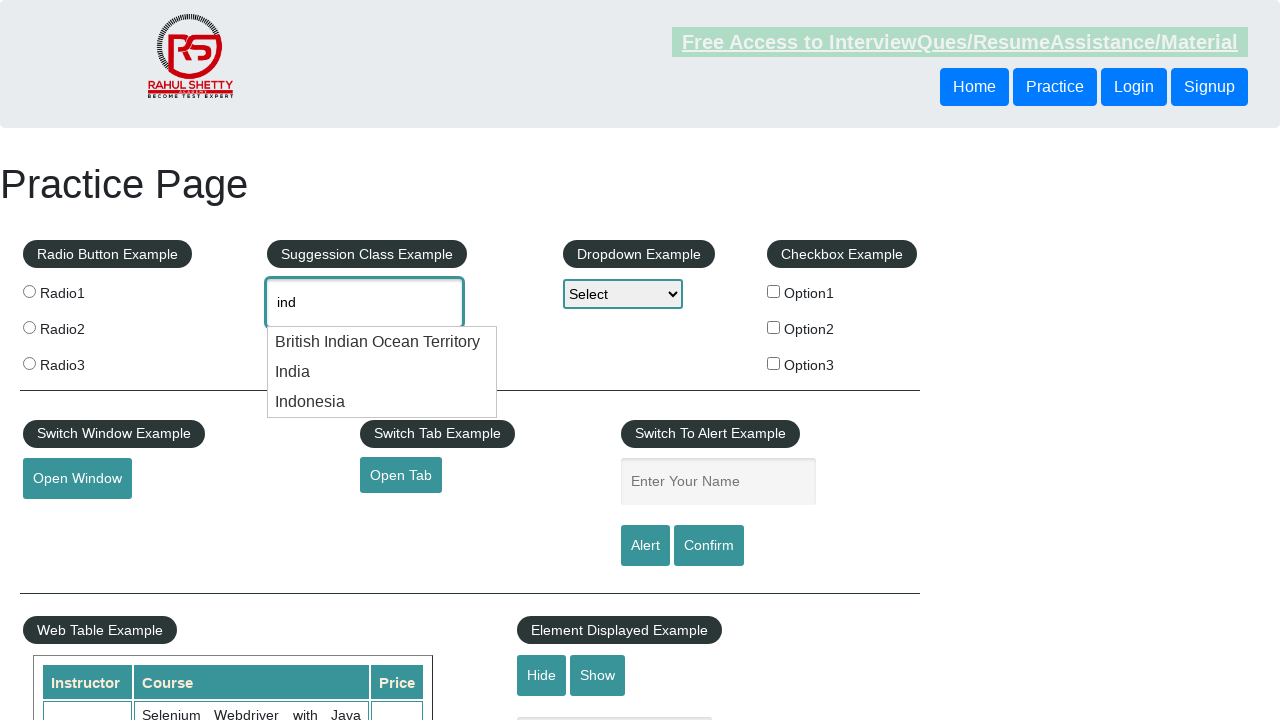

Pressed ArrowDown to navigate to first suggestion on #autocomplete
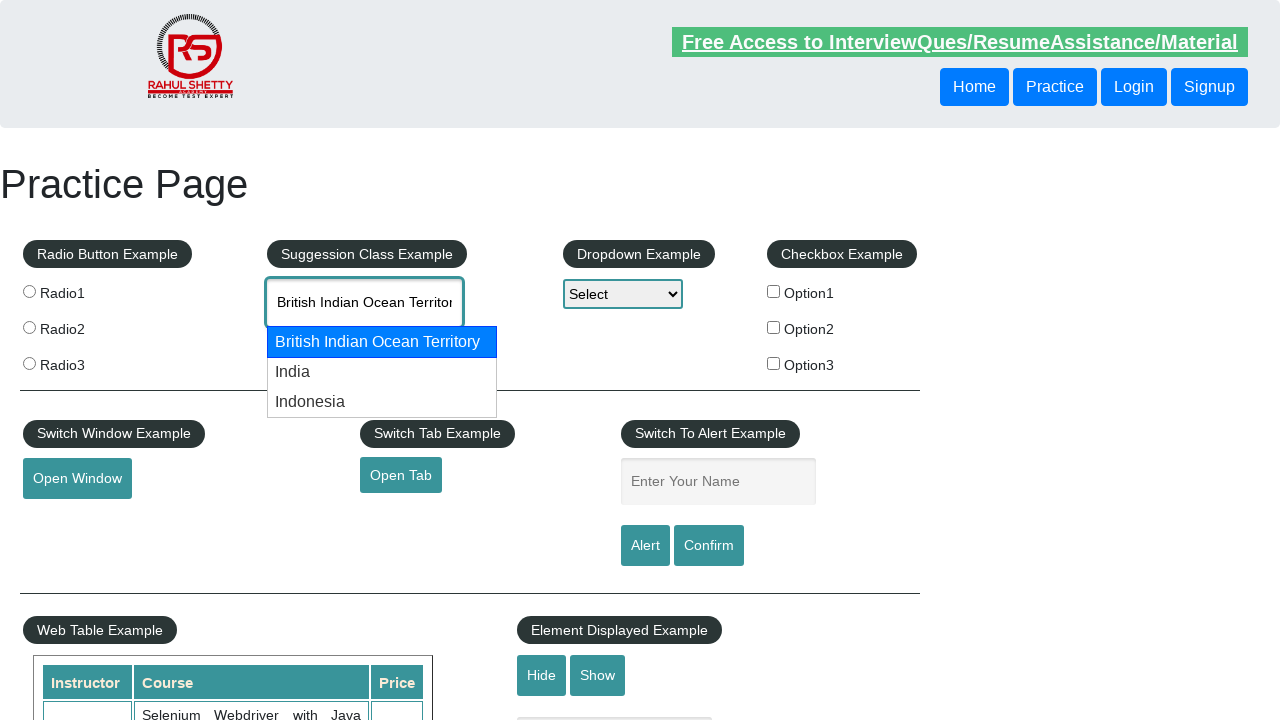

Pressed ArrowDown to navigate to second suggestion on #autocomplete
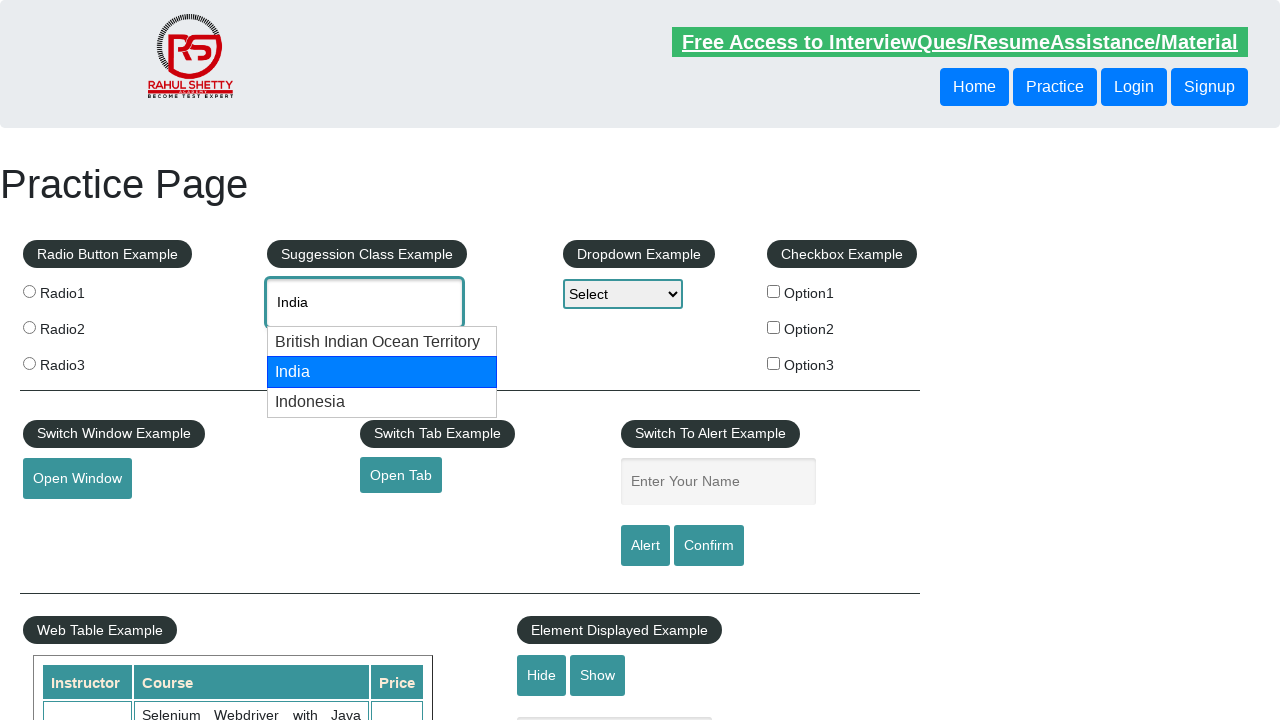

Pressed Enter to select the suggestion on #autocomplete
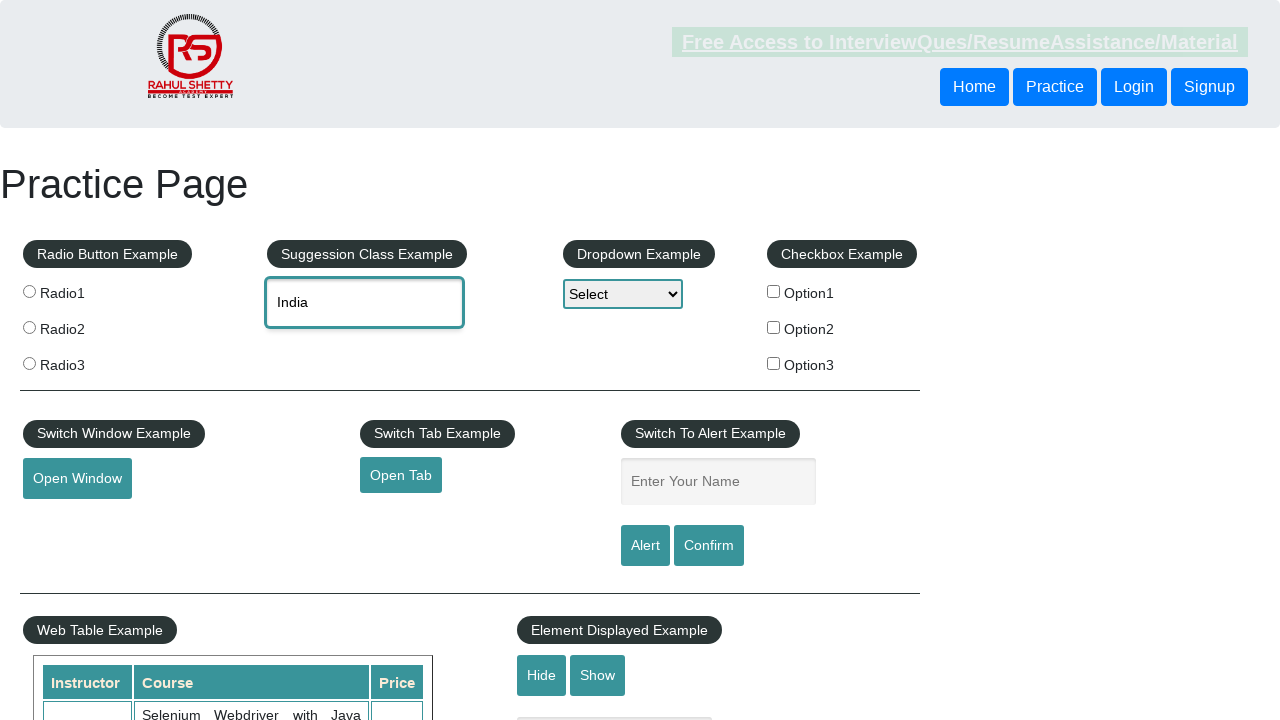

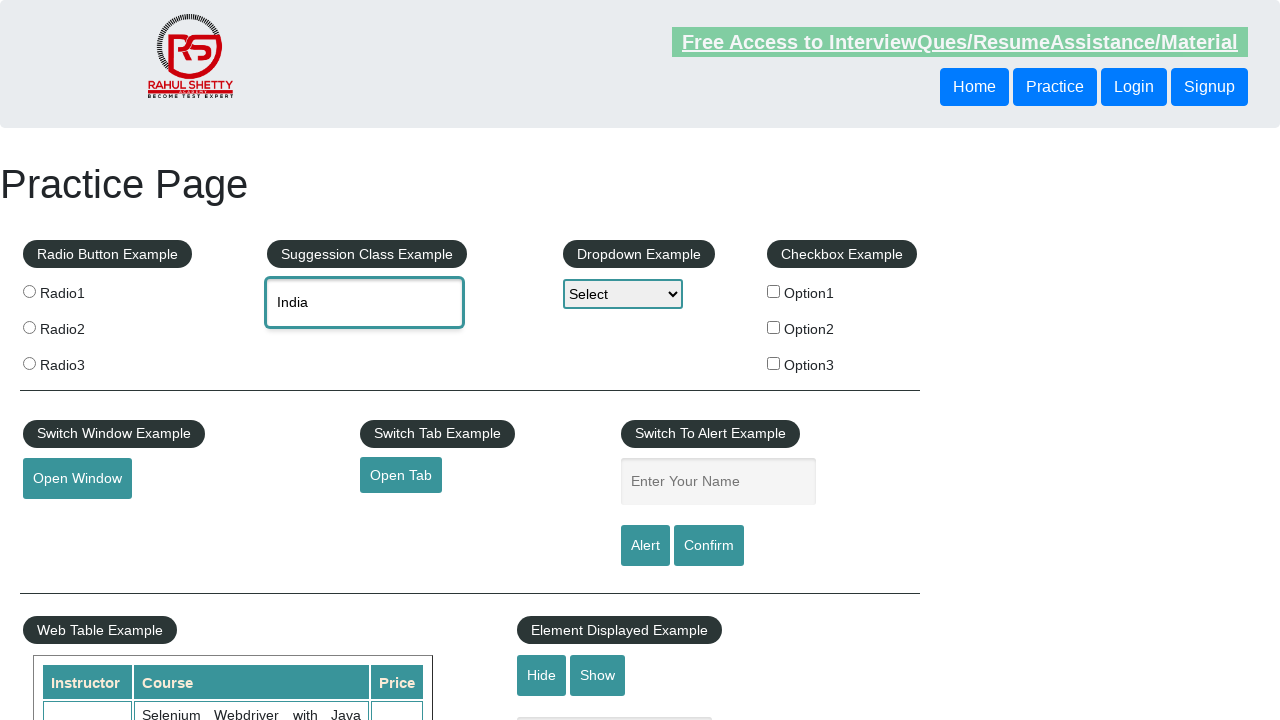